Navigates to describingwords.io to find adjectives that describe a given word, clicking on the hint element to reveal describing words.

Starting URL: https://describingwords.io/for/ocean

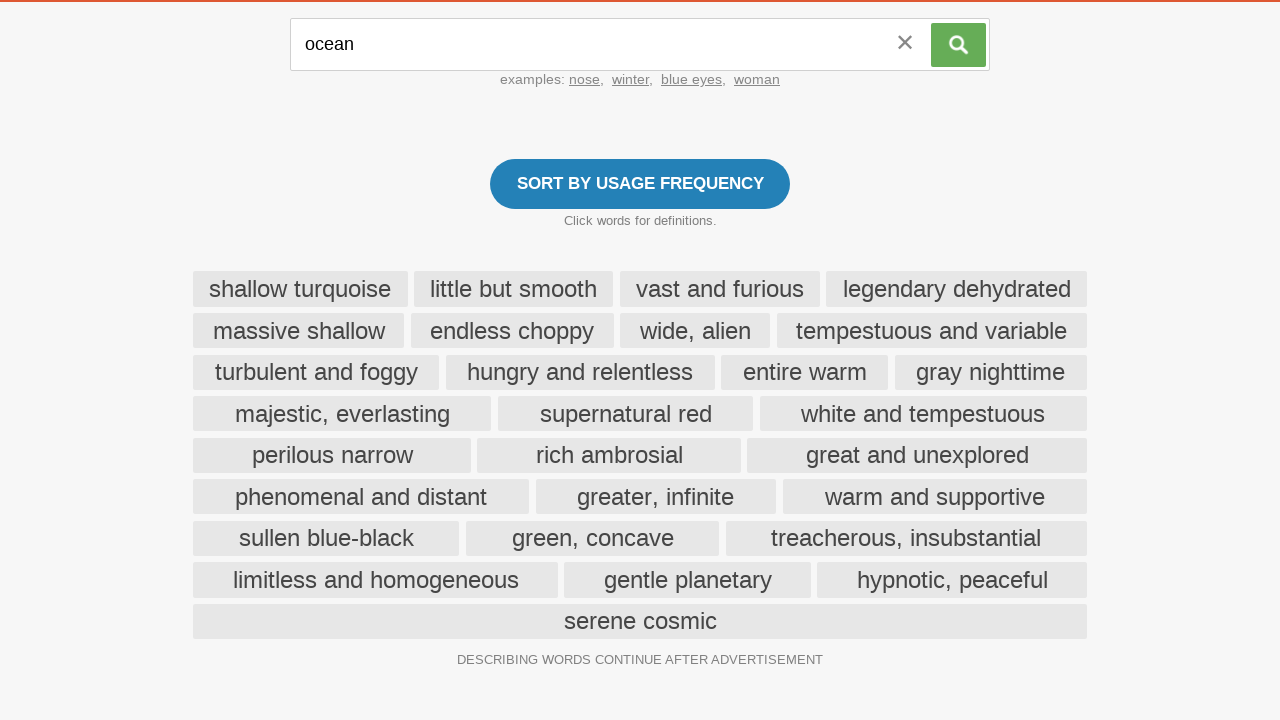

Clicked on word hint element to reveal describing words at (640, 184) on #word-click-hint
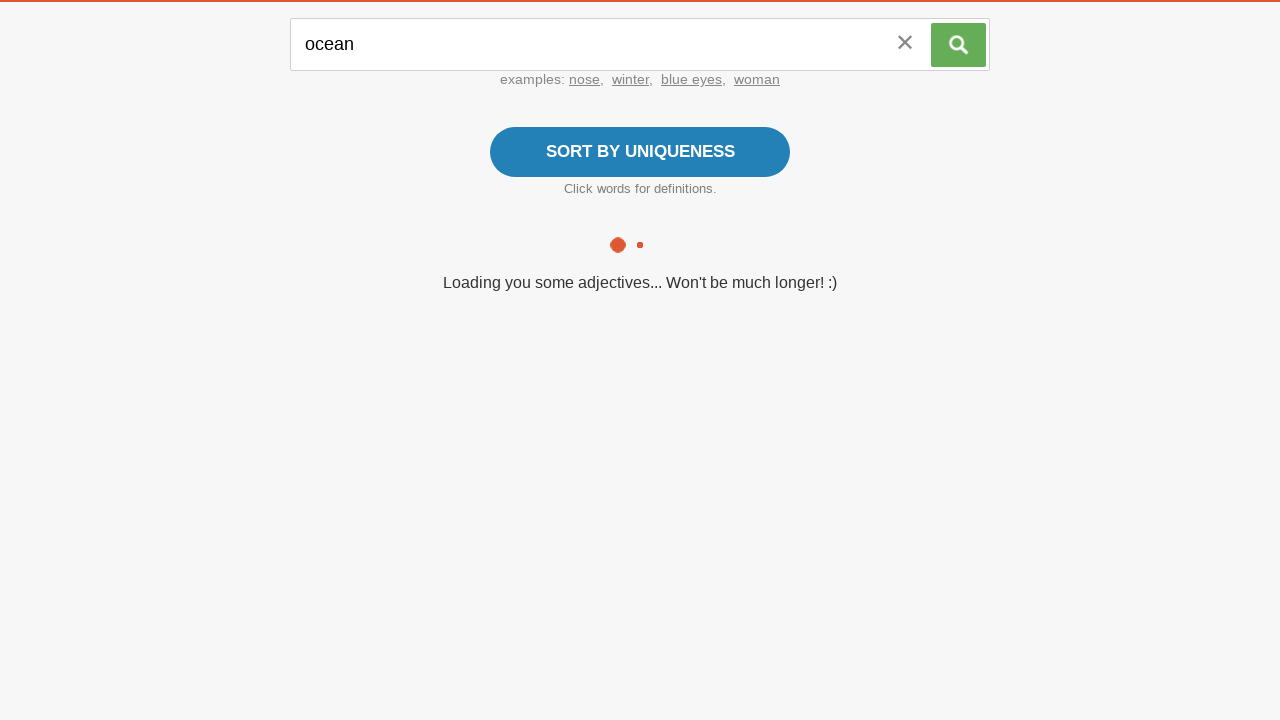

Waited 300ms for words to load
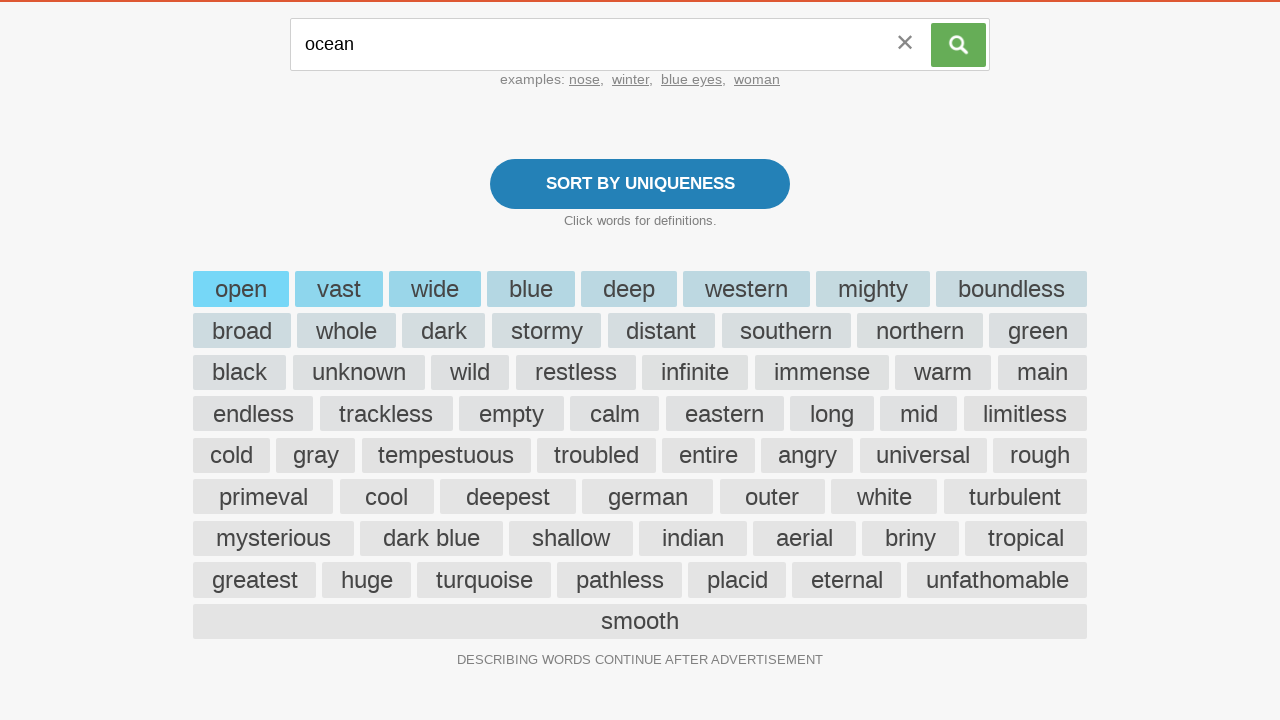

Words container populated with describing words
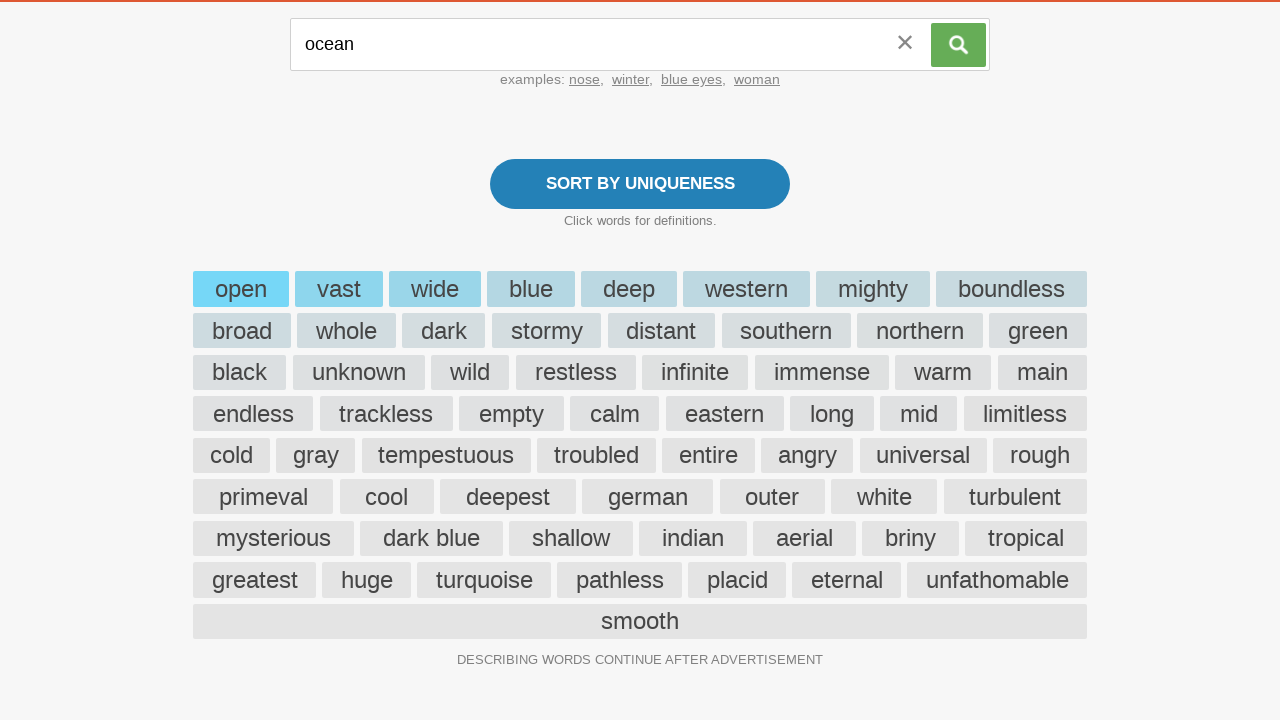

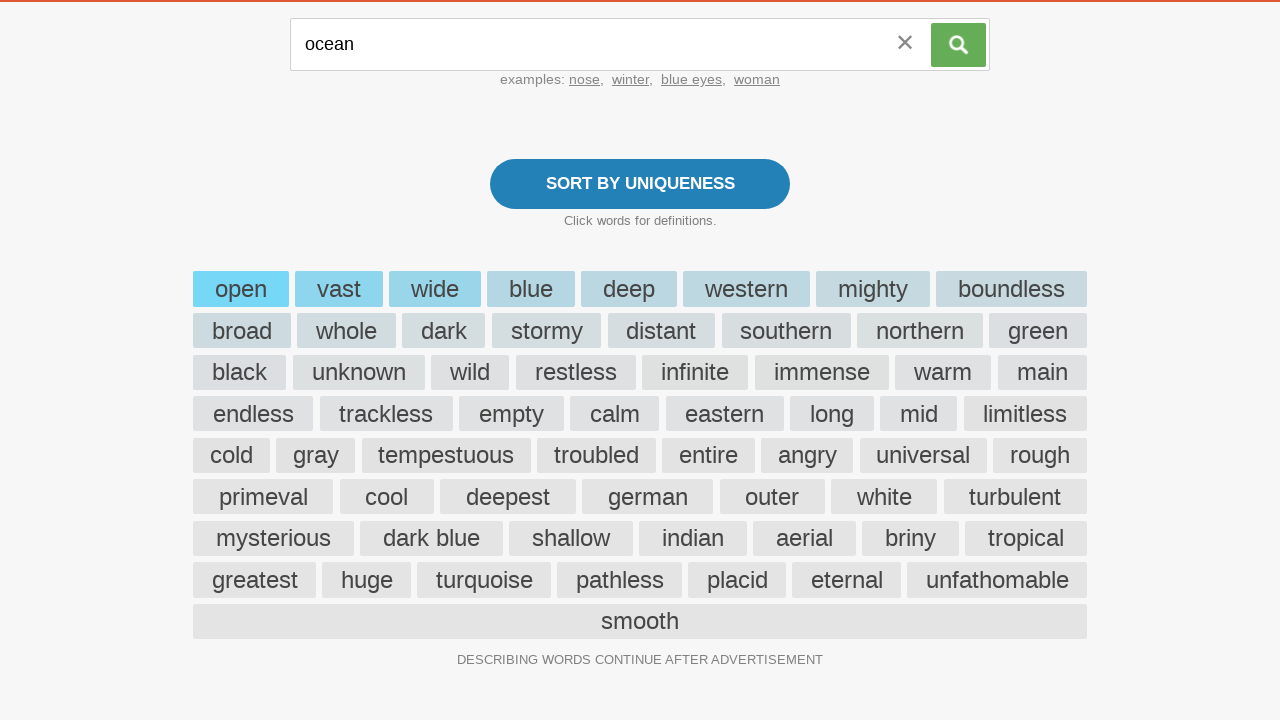